Tests that a todo item is removed when edited to an empty string

Starting URL: https://demo.playwright.dev/todomvc

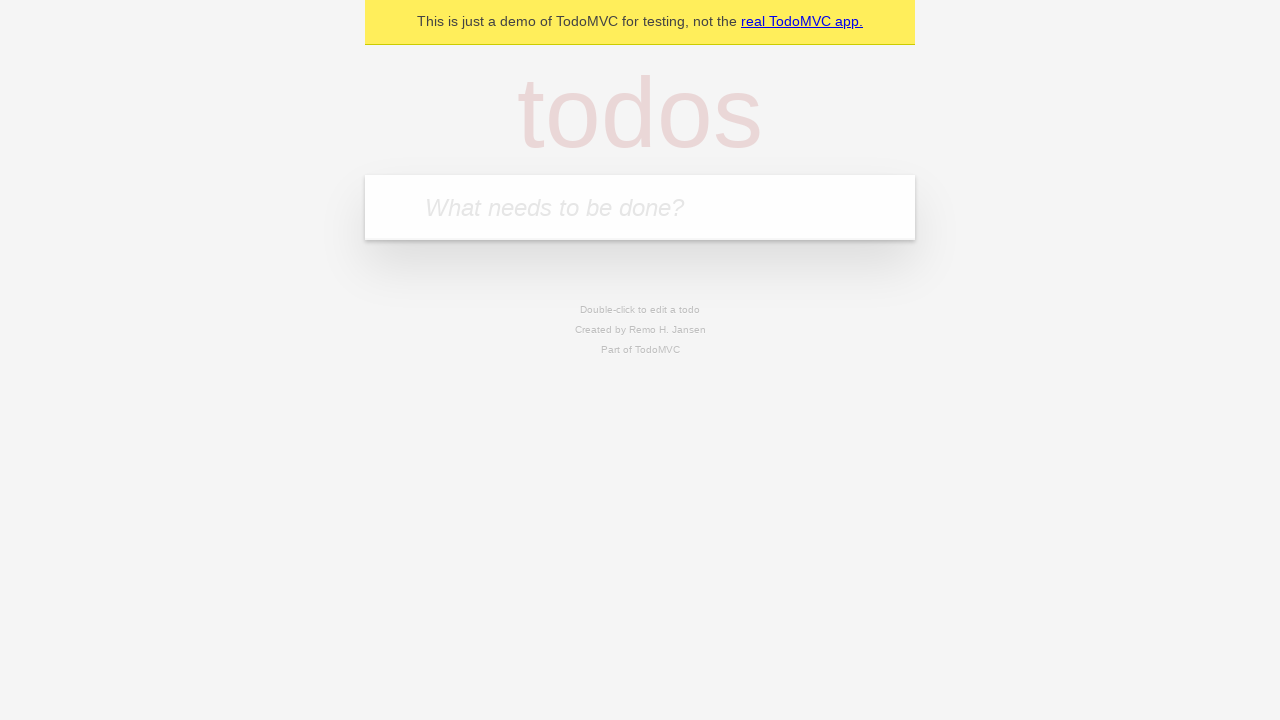

Filled new todo input with 'buy some cheese' on internal:attr=[placeholder="What needs to be done?"i]
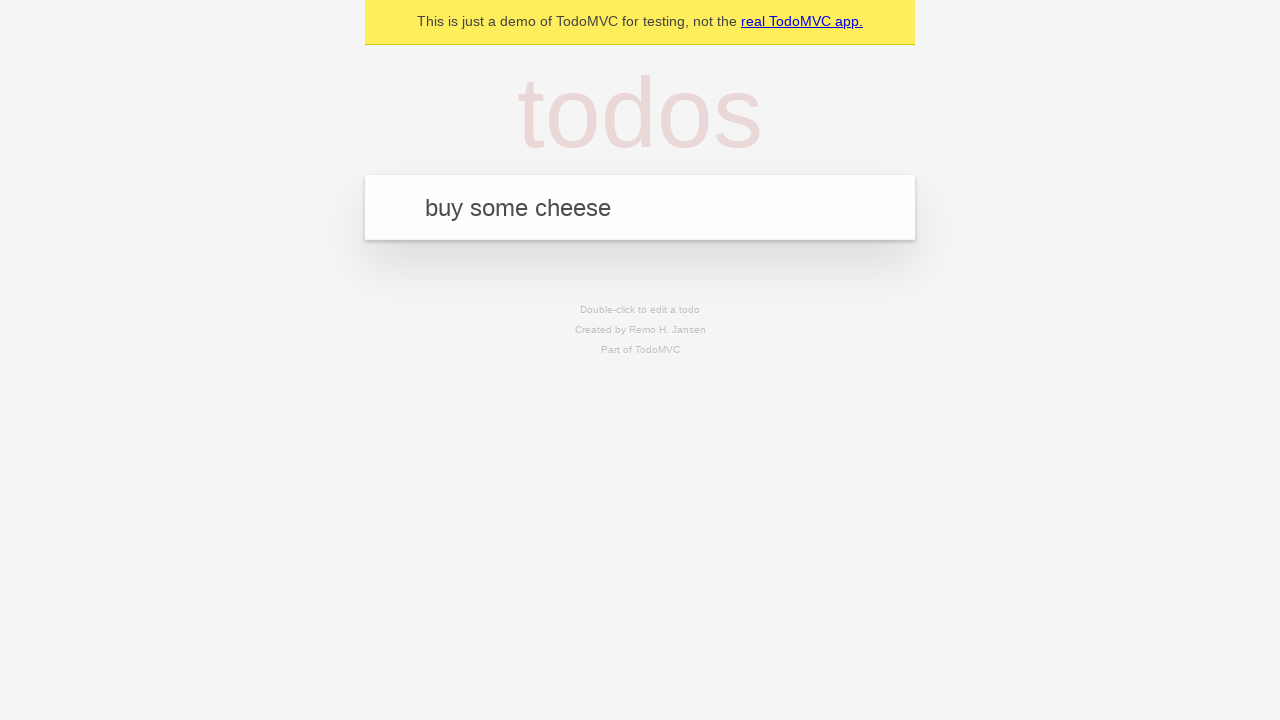

Pressed Enter to create todo 'buy some cheese' on internal:attr=[placeholder="What needs to be done?"i]
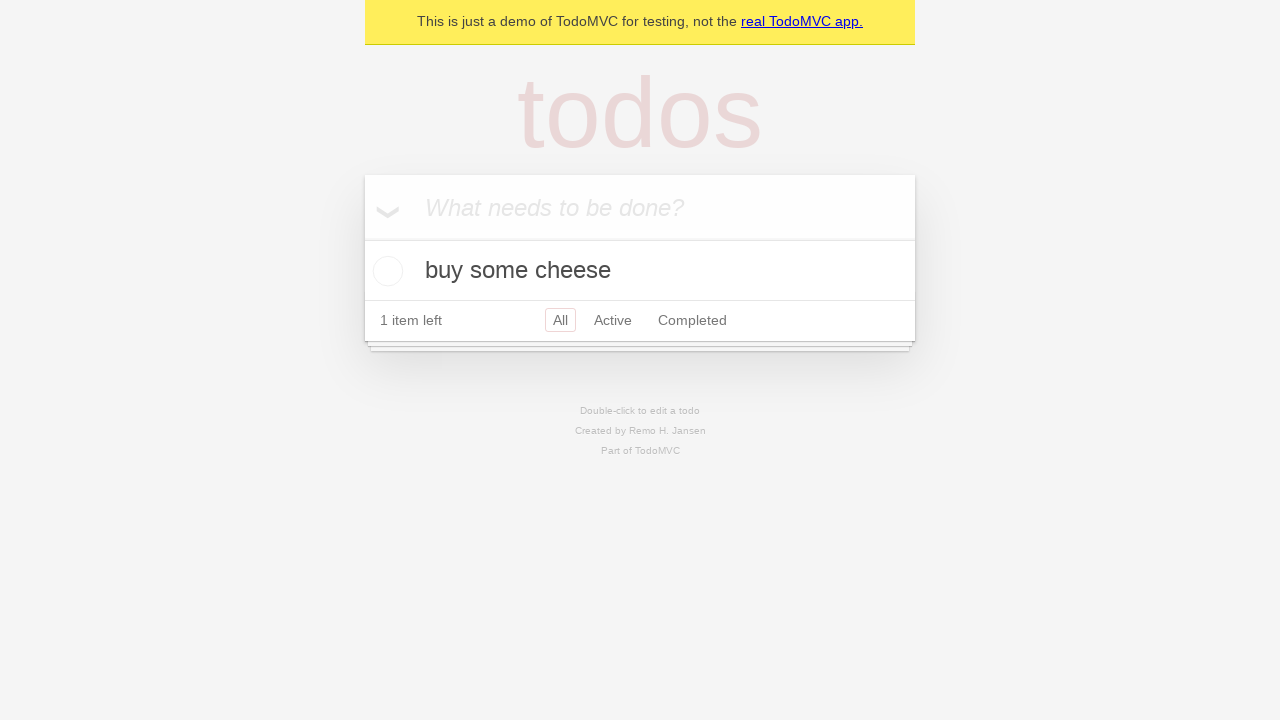

Filled new todo input with 'feed the cat' on internal:attr=[placeholder="What needs to be done?"i]
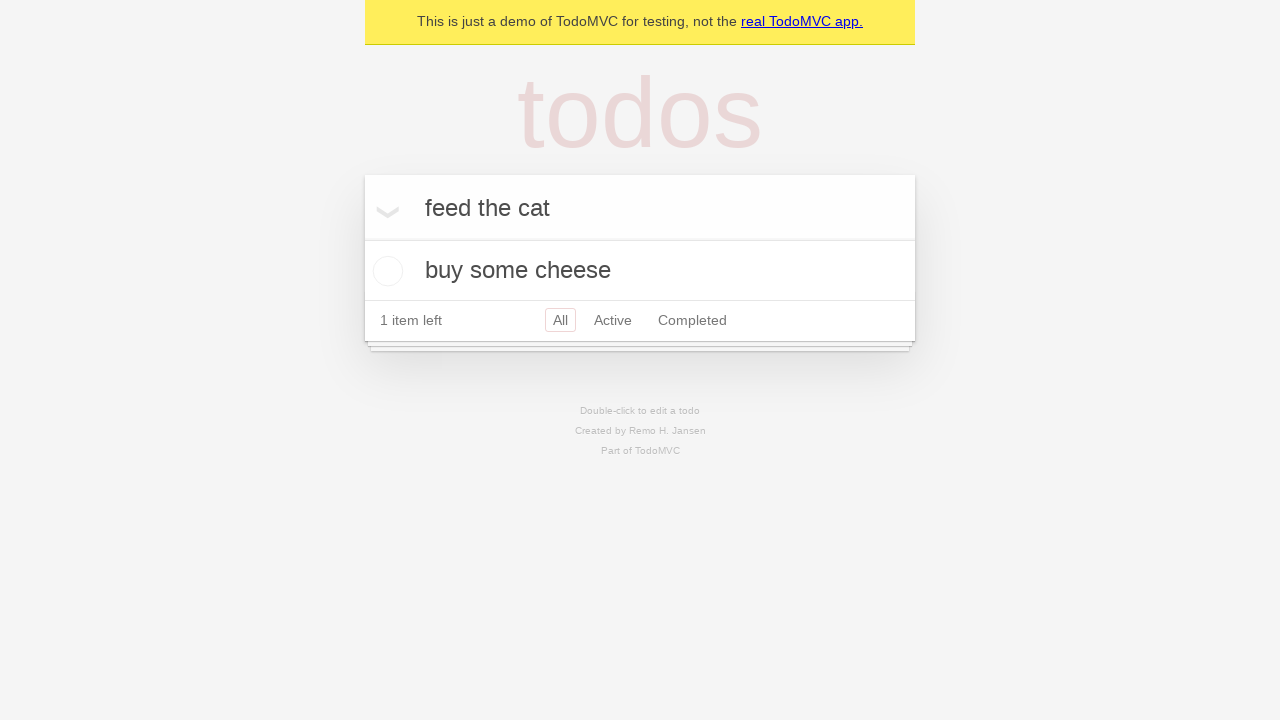

Pressed Enter to create todo 'feed the cat' on internal:attr=[placeholder="What needs to be done?"i]
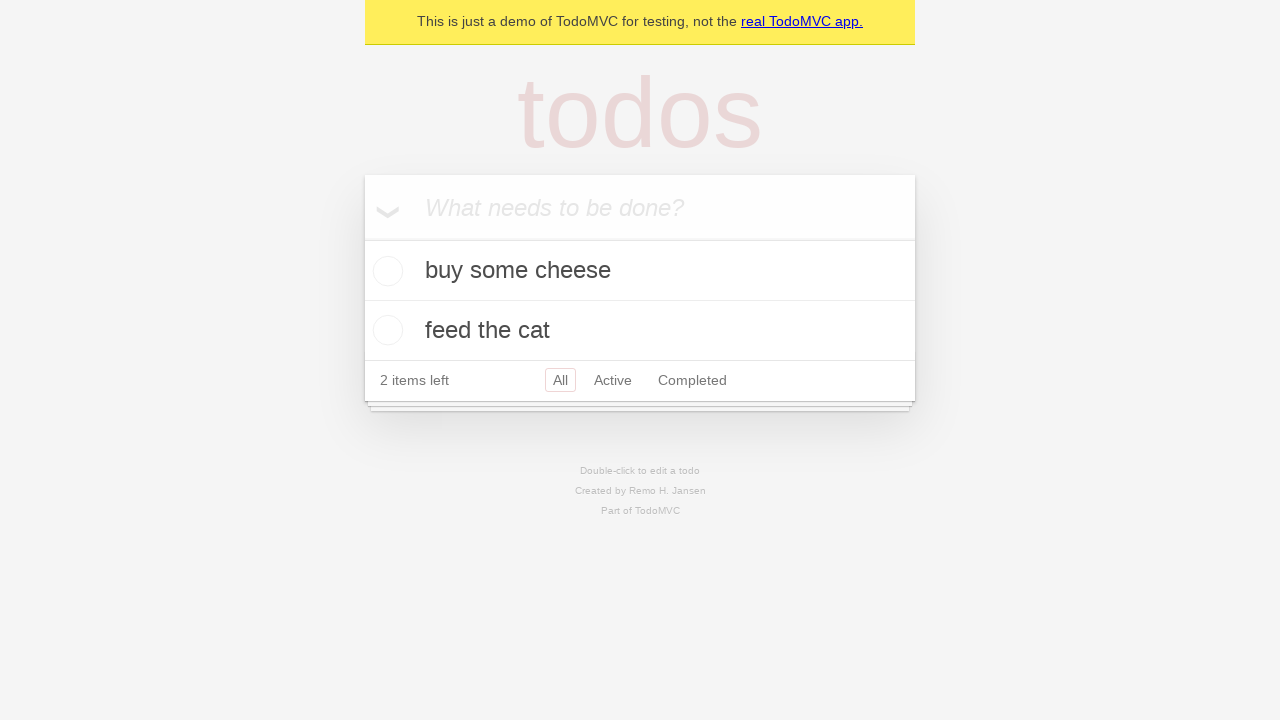

Filled new todo input with 'book a doctors appointment' on internal:attr=[placeholder="What needs to be done?"i]
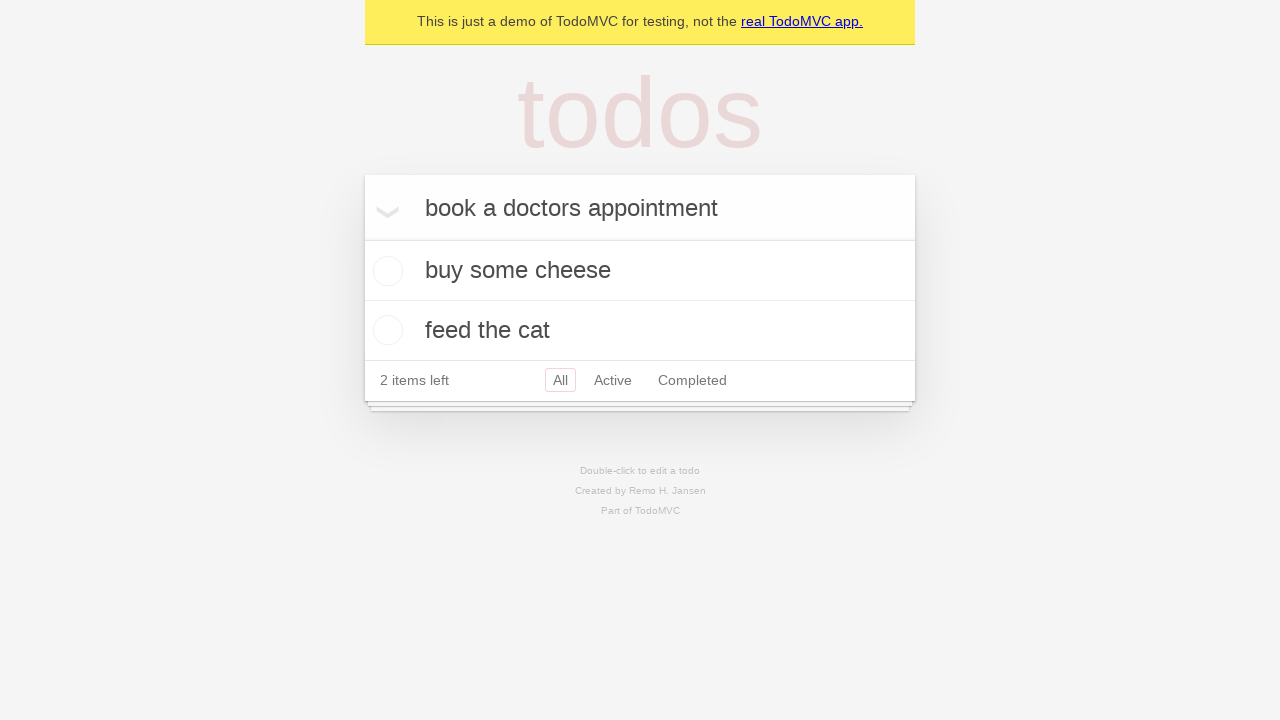

Pressed Enter to create todo 'book a doctors appointment' on internal:attr=[placeholder="What needs to be done?"i]
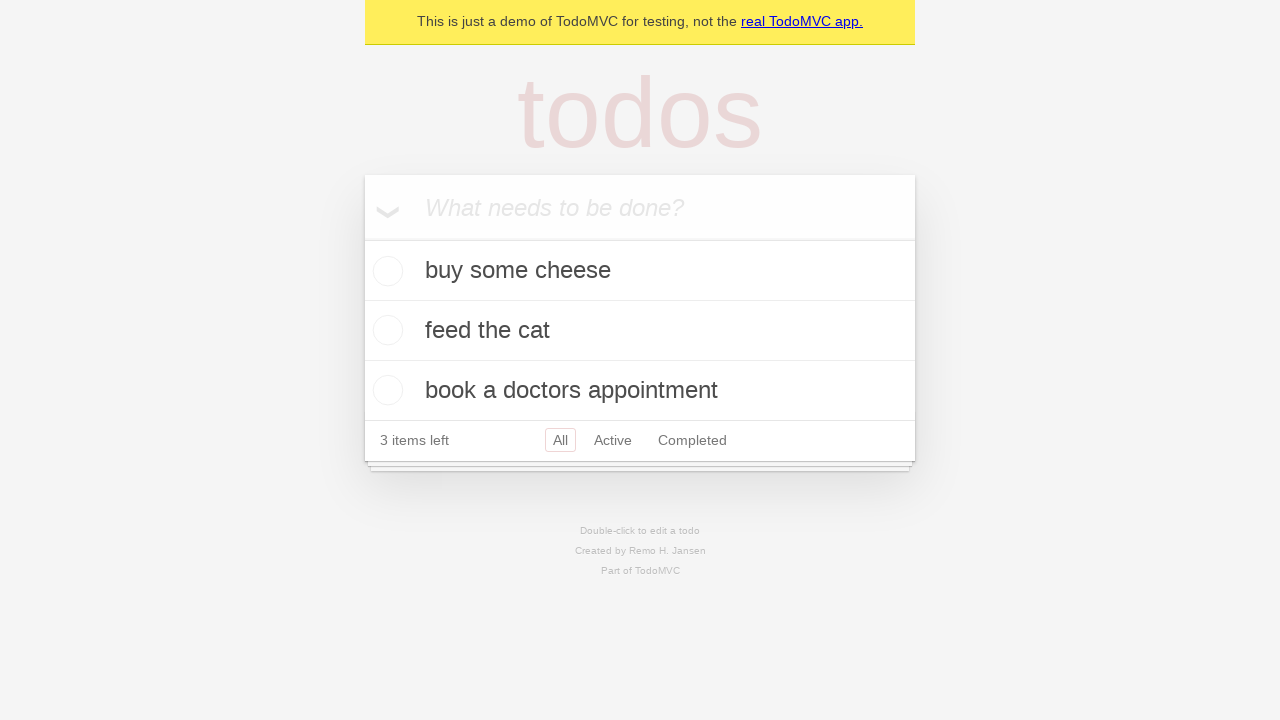

Double-clicked on second todo item to enter edit mode at (640, 331) on internal:testid=[data-testid="todo-item"s] >> nth=1
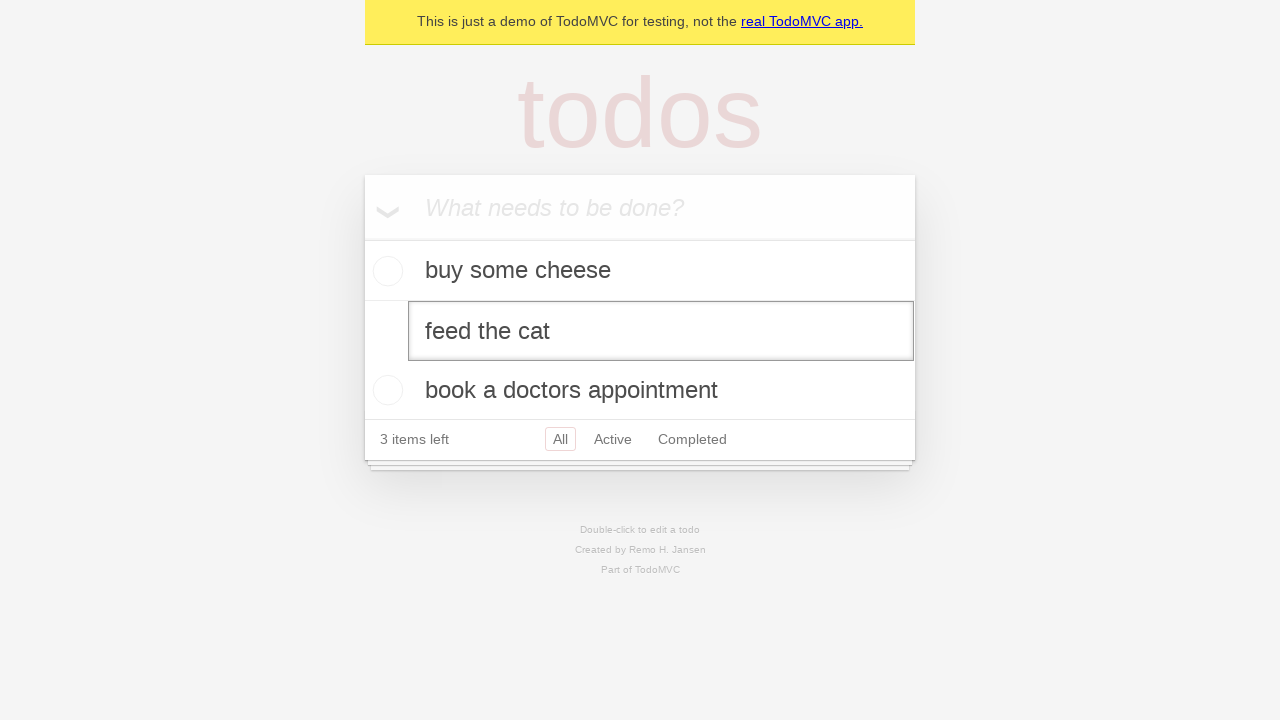

Cleared the edit textbox by filling with empty string on internal:testid=[data-testid="todo-item"s] >> nth=1 >> internal:role=textbox[nam
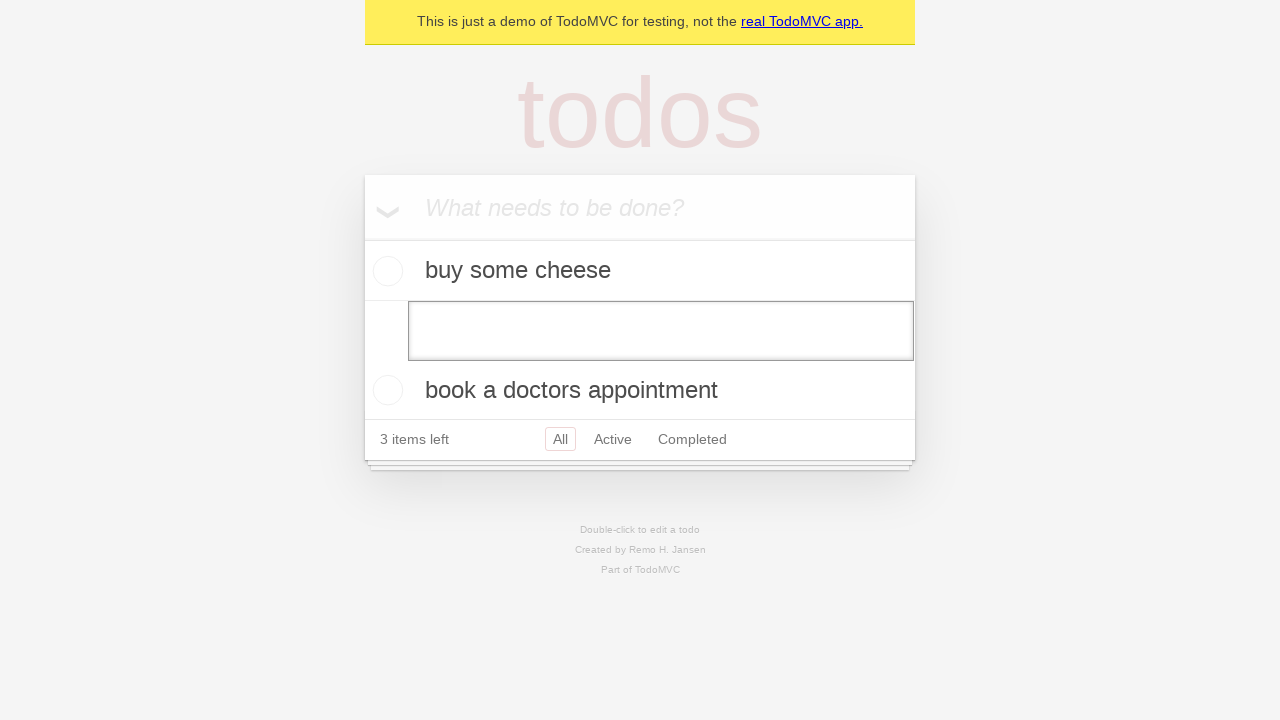

Pressed Enter to submit empty todo text, removing the item on internal:testid=[data-testid="todo-item"s] >> nth=1 >> internal:role=textbox[nam
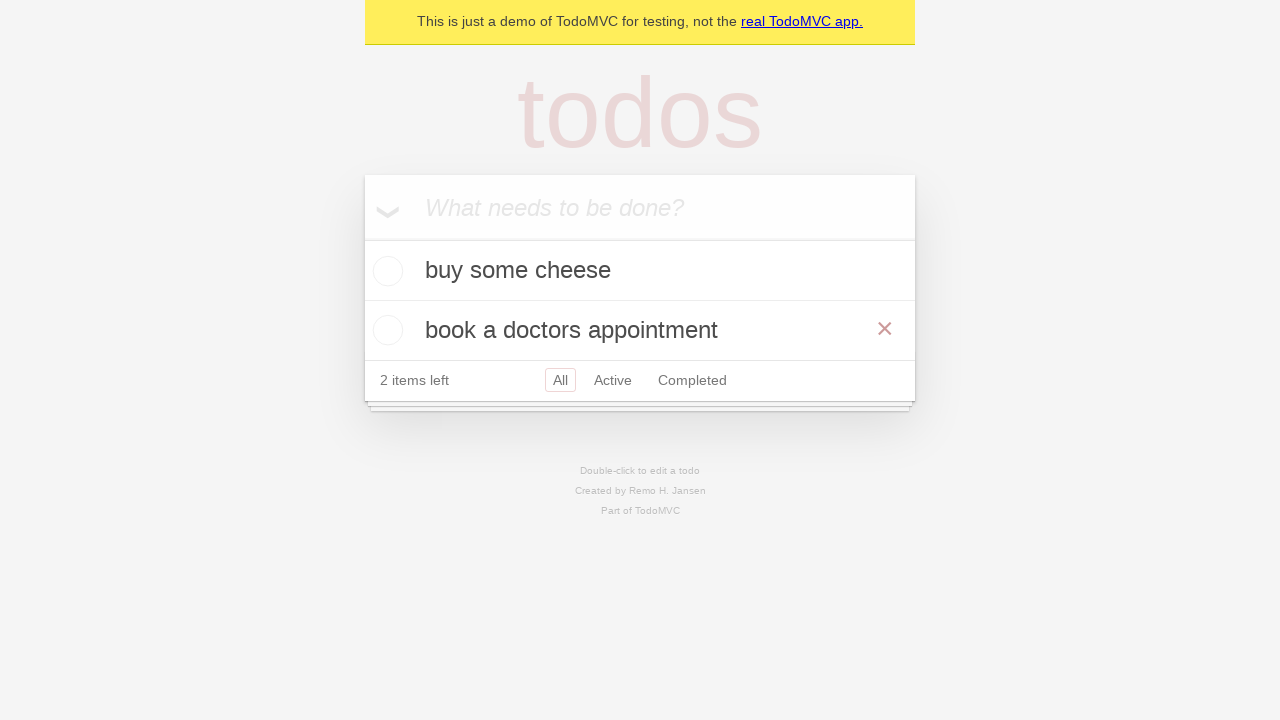

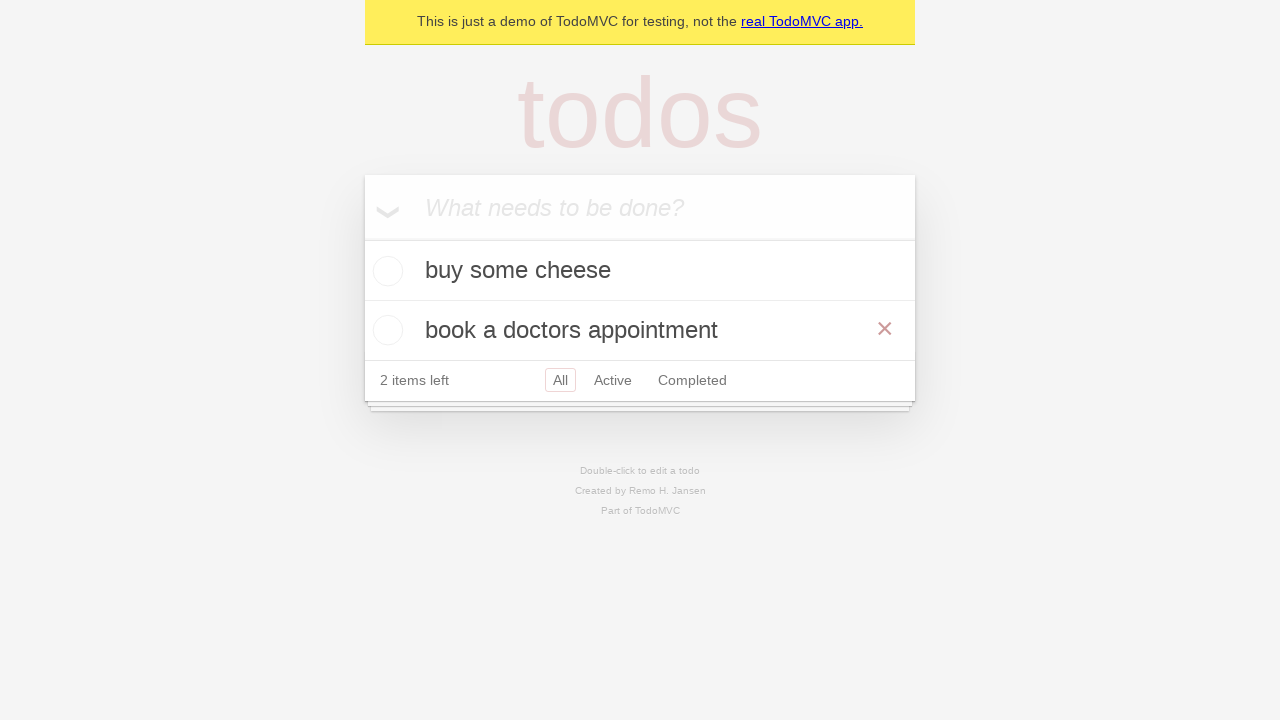